Tests filtering to display only completed todo items

Starting URL: https://demo.playwright.dev/todomvc

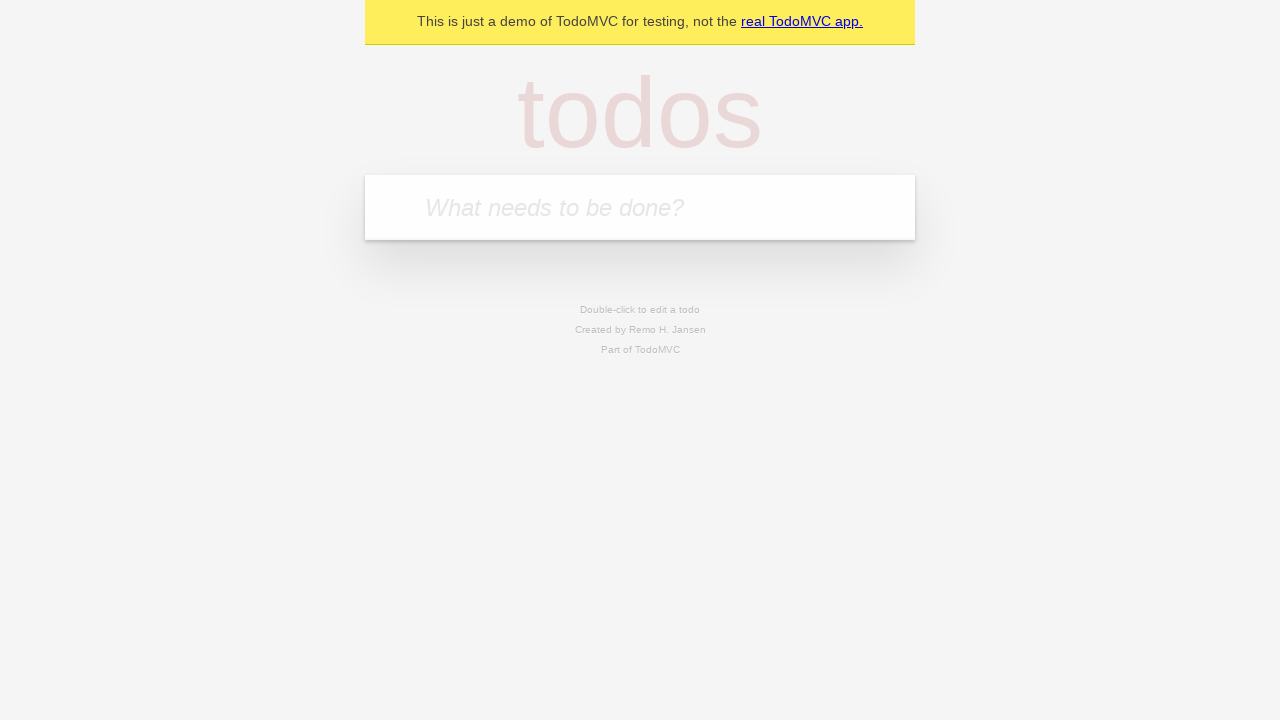

Filled first todo input with 'buy some cheese' on internal:attr=[placeholder="What needs to be done?"i]
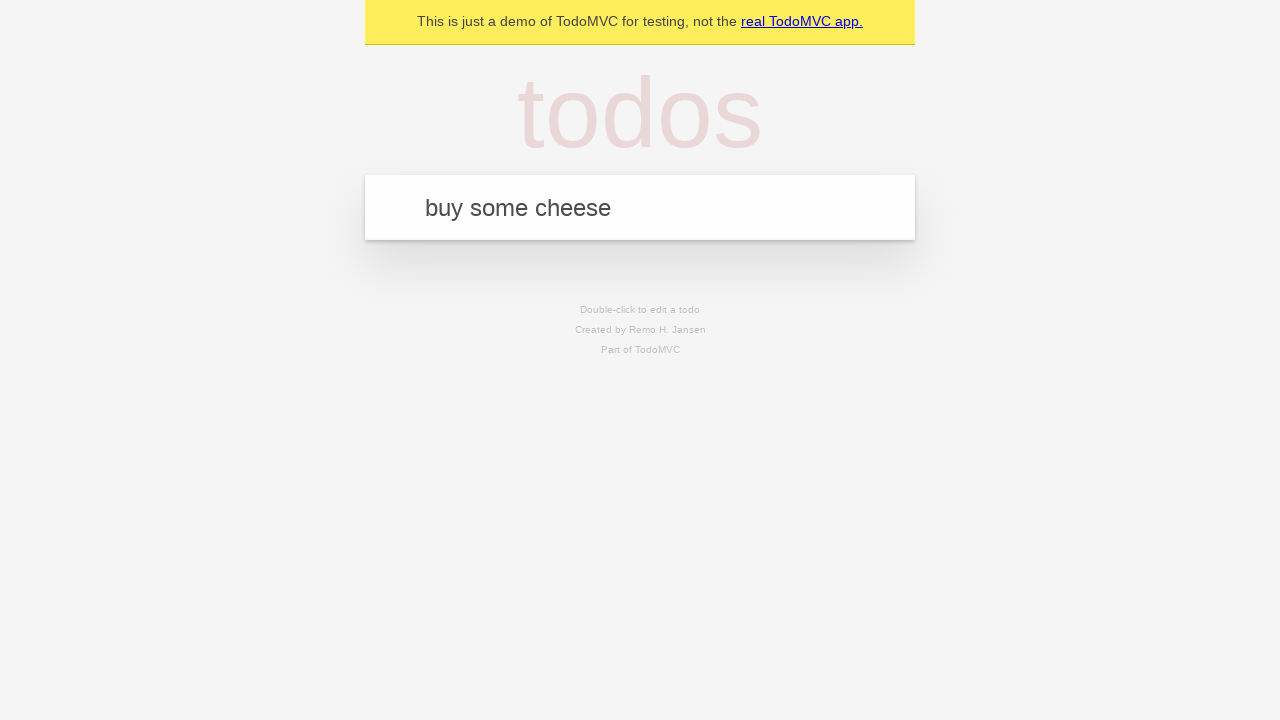

Pressed Enter to create first todo item on internal:attr=[placeholder="What needs to be done?"i]
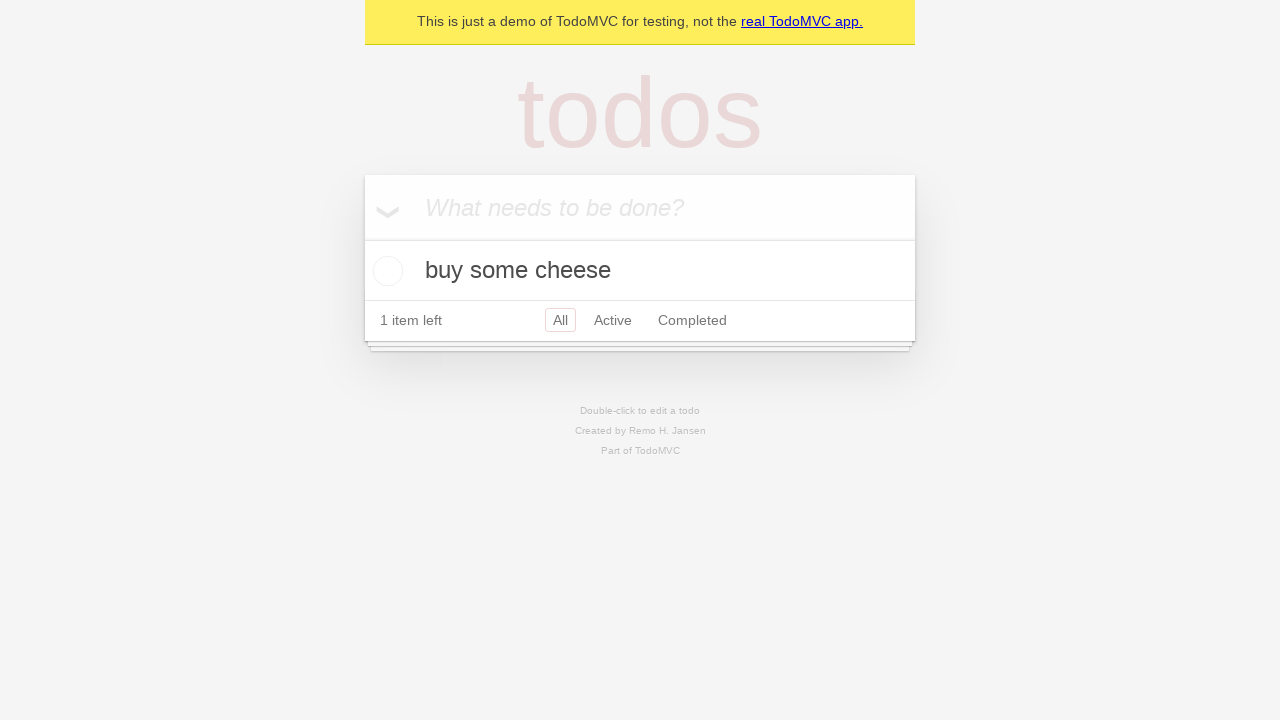

Filled second todo input with 'feed the cat' on internal:attr=[placeholder="What needs to be done?"i]
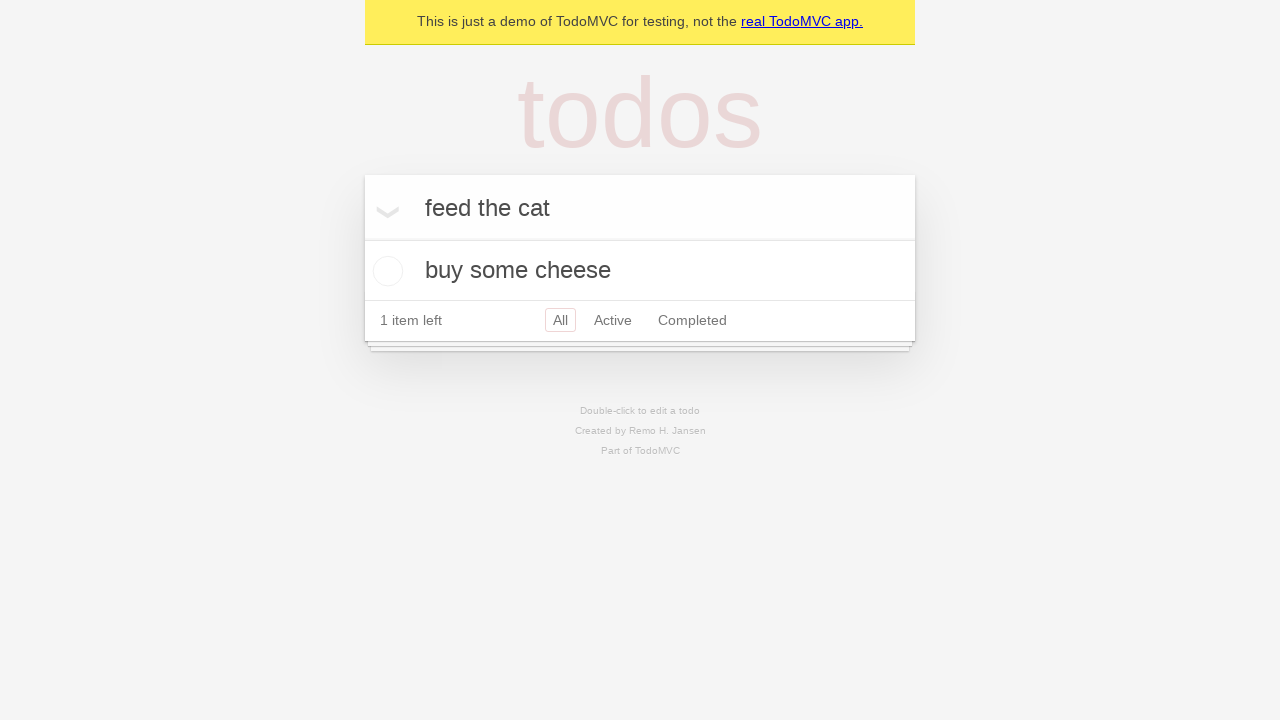

Pressed Enter to create second todo item on internal:attr=[placeholder="What needs to be done?"i]
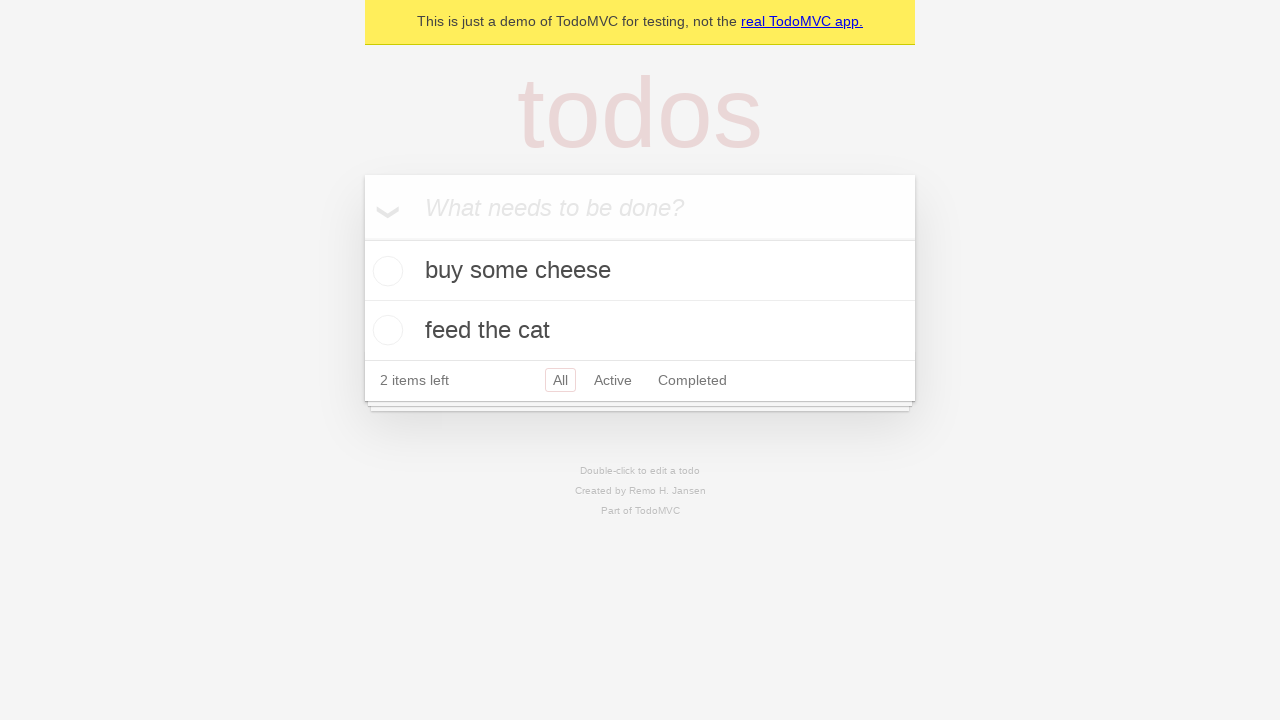

Filled third todo input with 'book a doctors appointment' on internal:attr=[placeholder="What needs to be done?"i]
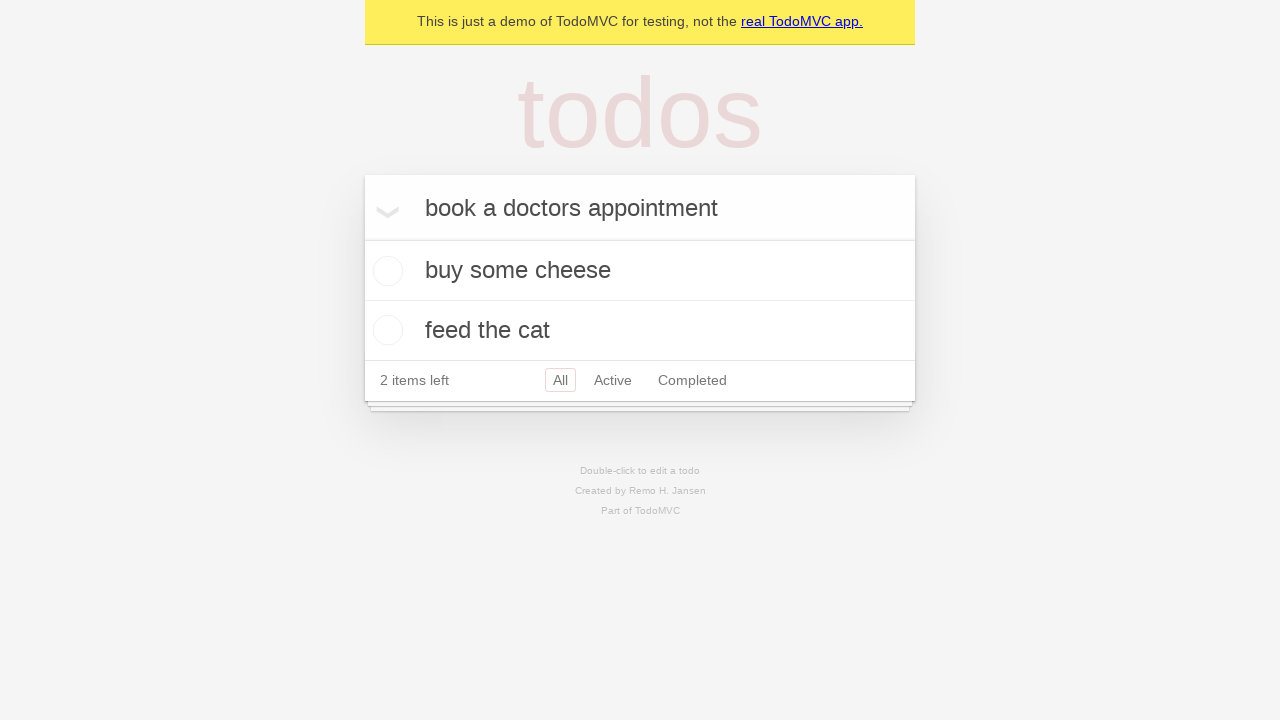

Pressed Enter to create third todo item on internal:attr=[placeholder="What needs to be done?"i]
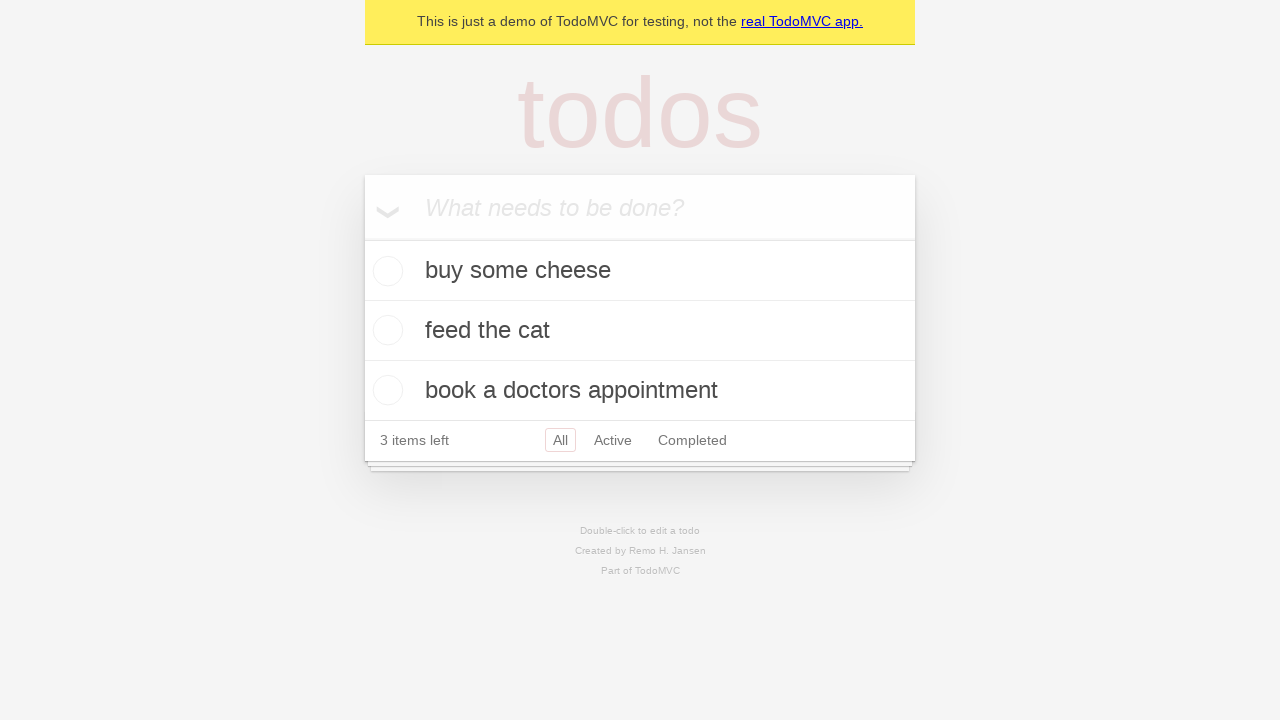

Waited for todo items to be displayed
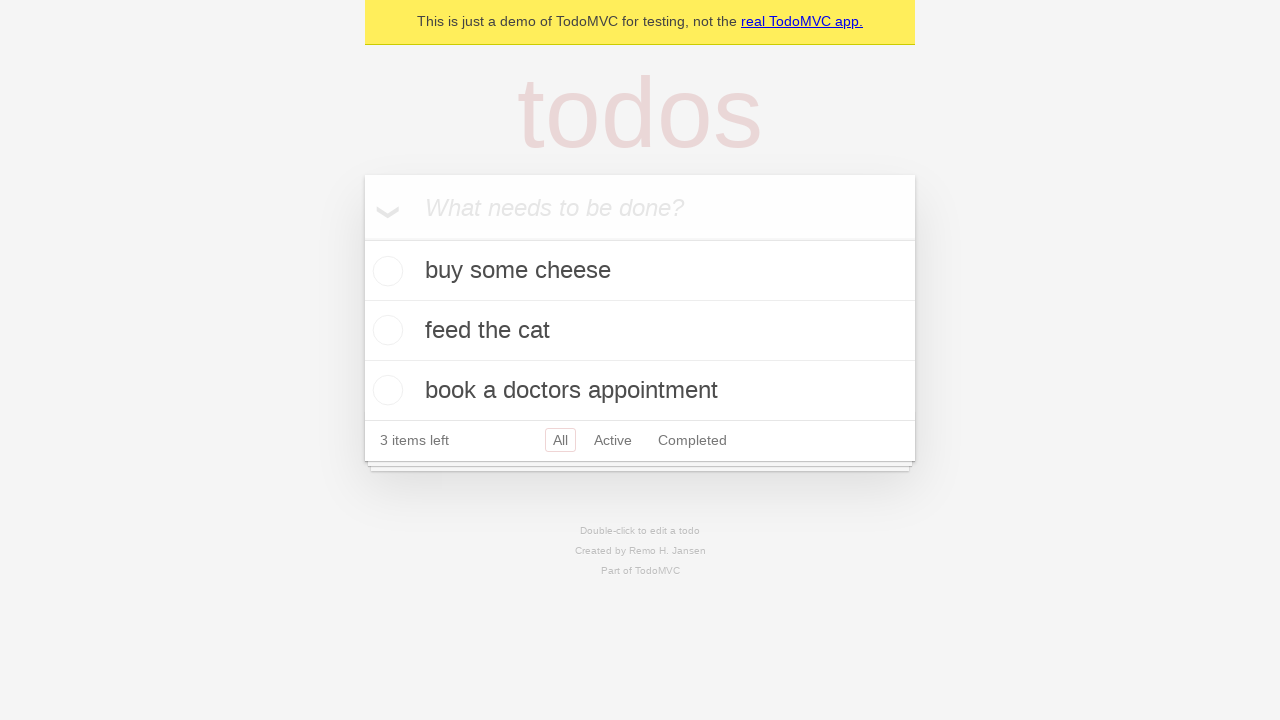

Checked the second todo item ('feed the cat') as completed at (385, 330) on internal:testid=[data-testid="todo-item"s] >> nth=1 >> internal:role=checkbox
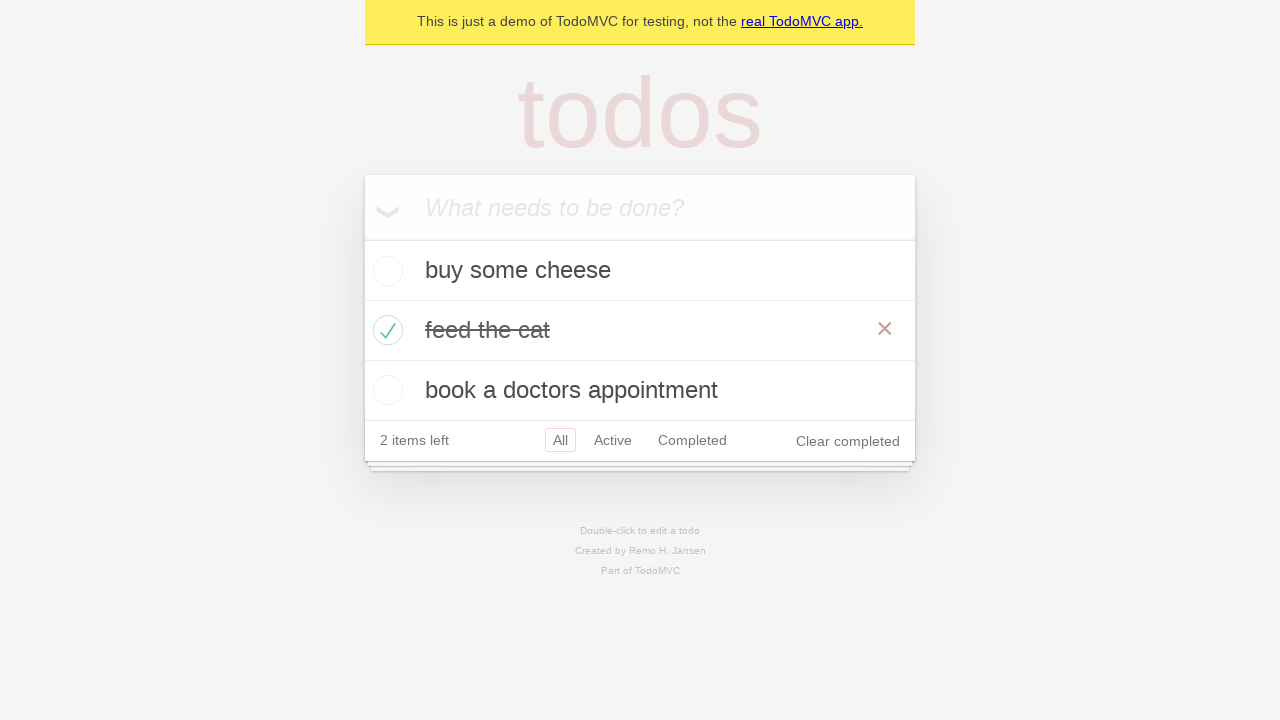

Clicked 'Completed' filter link at (692, 440) on internal:role=link[name="Completed"i]
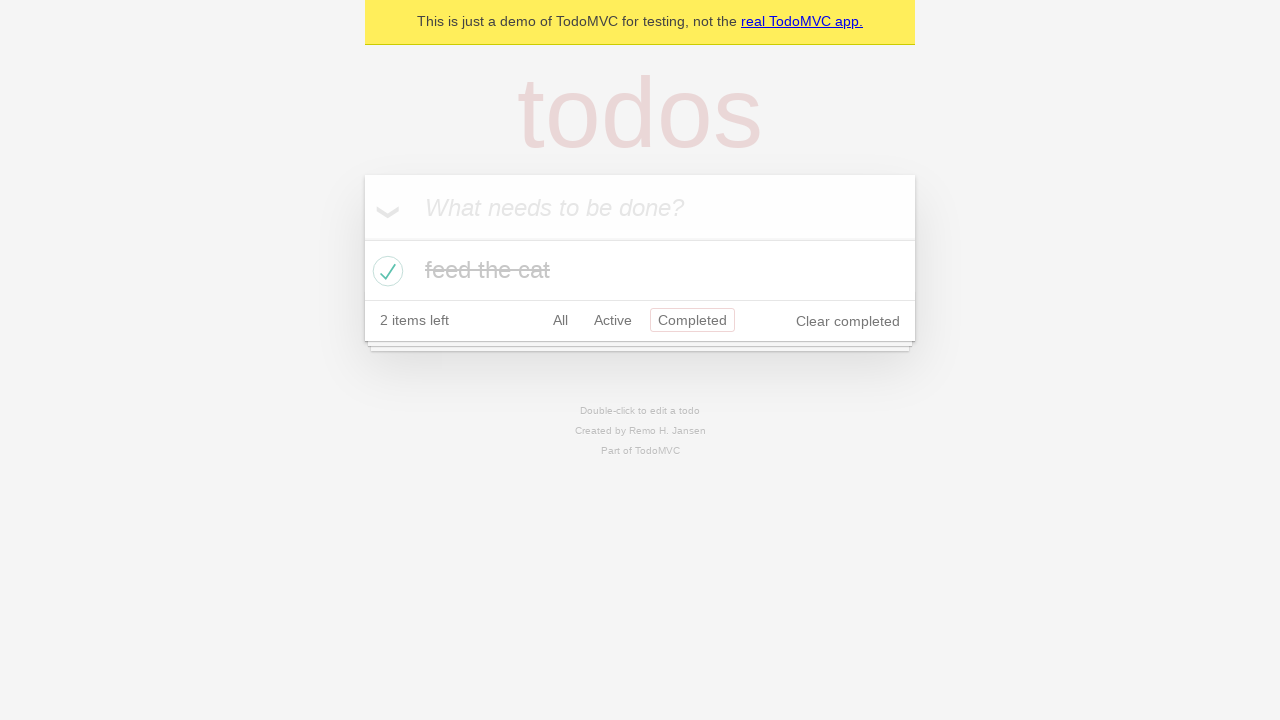

Waited for filtered view showing only completed items (1 item displayed)
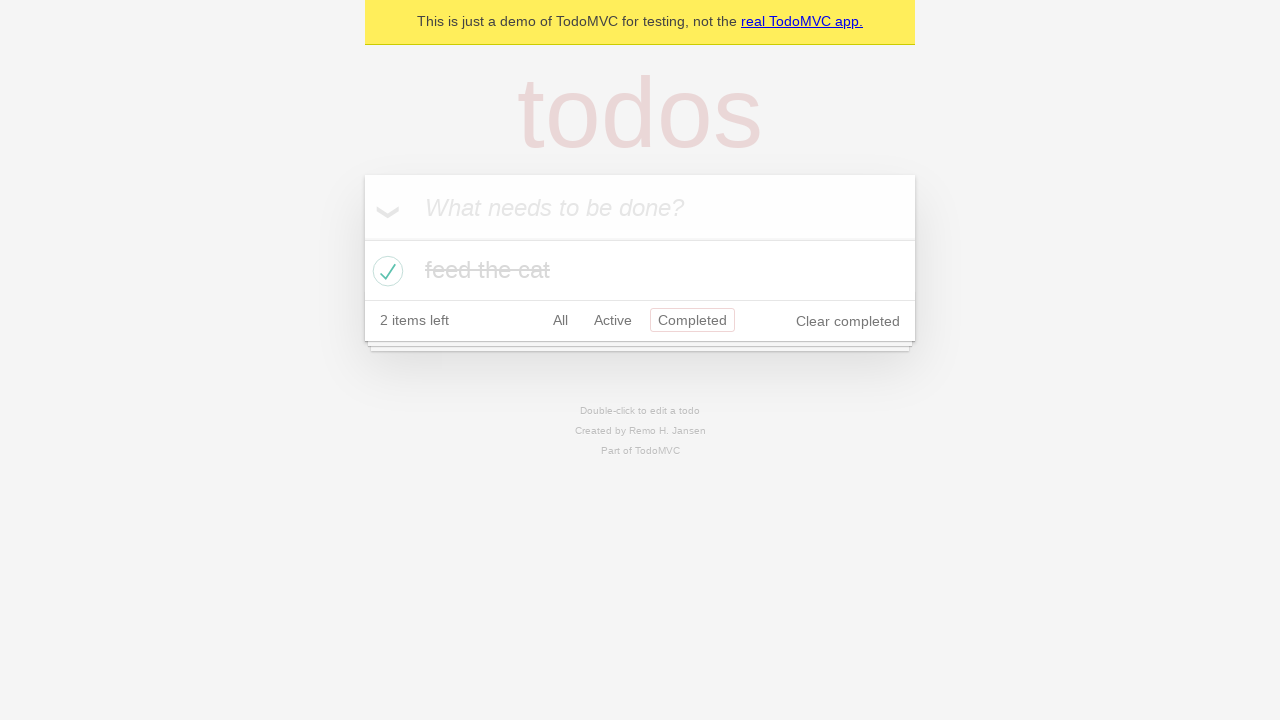

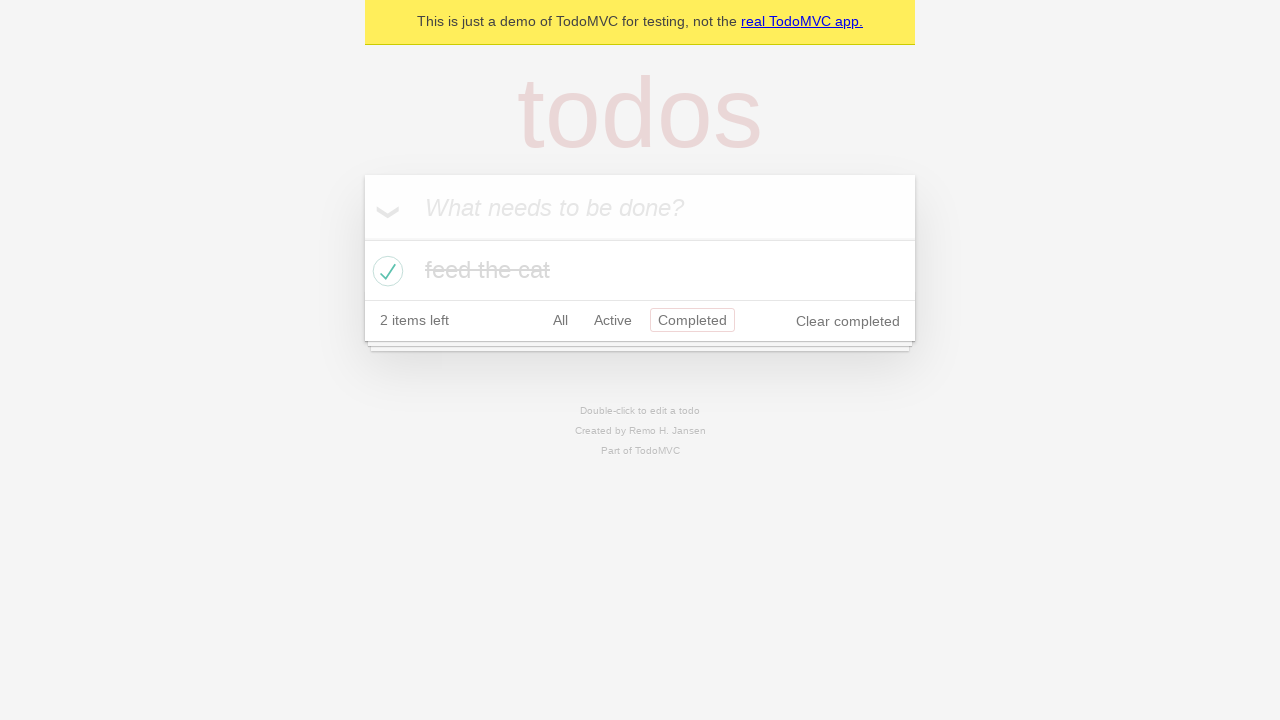